Tests the jQuery UI checkboxradio widget by navigating to the demo page, switching to the iframe containing the widget, and interacting with multiple checkbox and radio button elements

Starting URL: https://jqueryui.com/

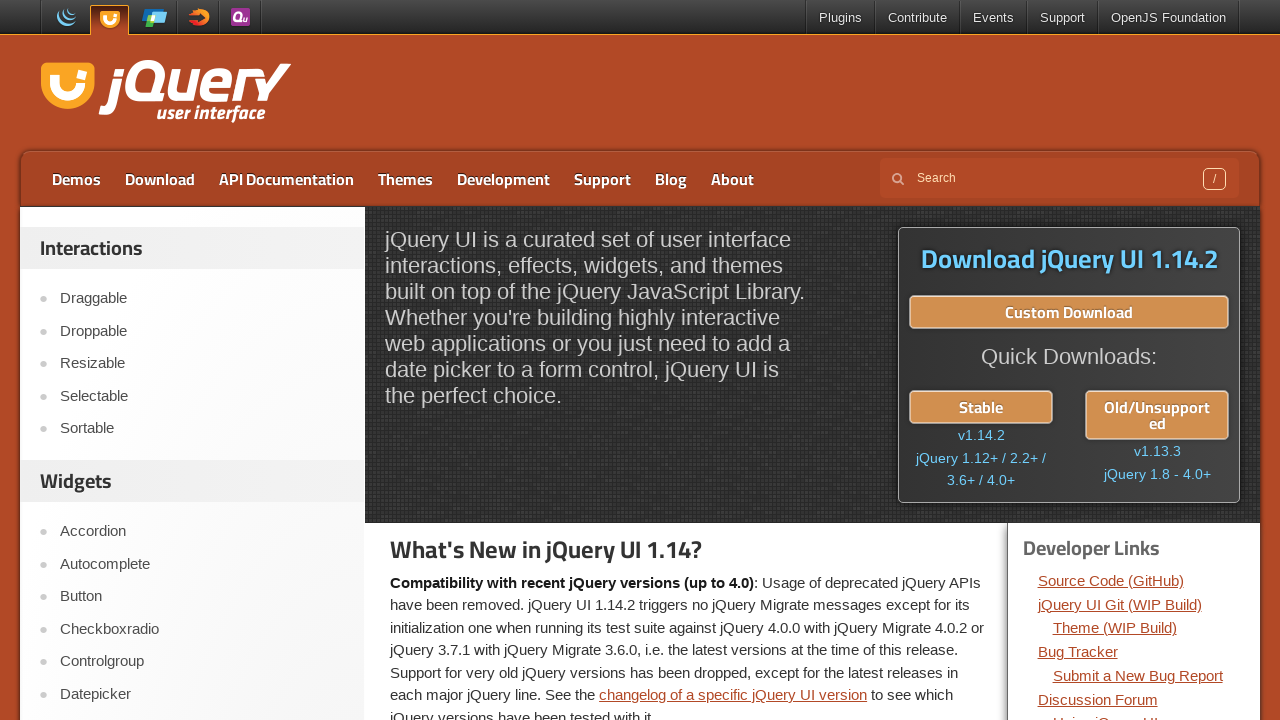

Clicked on Checkboxradio link at (202, 629) on a:text('Checkboxradio')
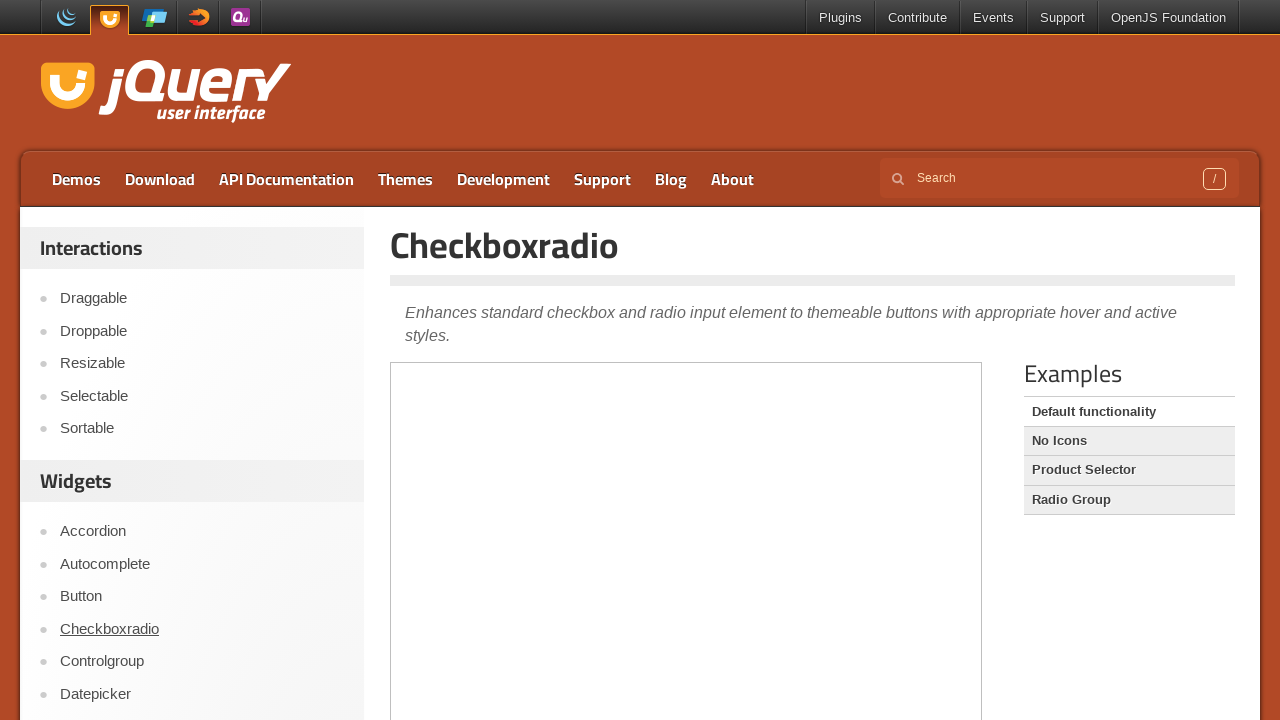

Located and switched to the first iframe containing the demo
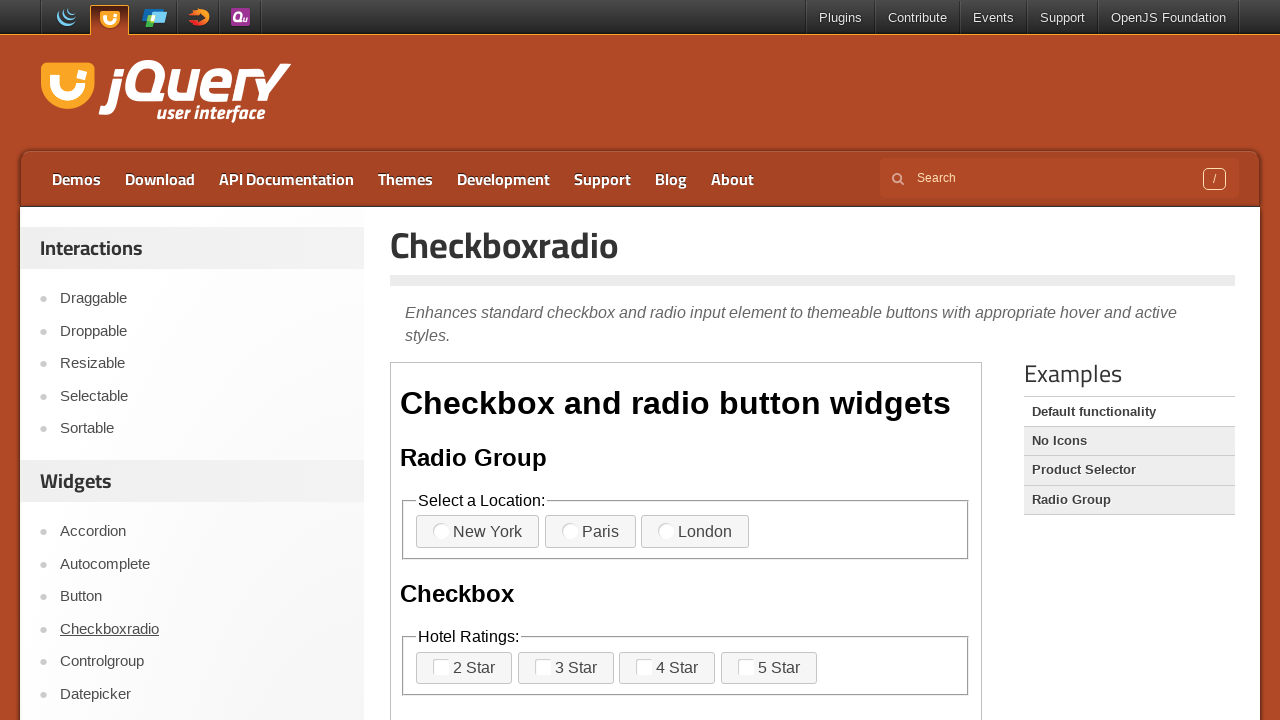

Clicked on the second checkbox/radio element at (570, 531) on iframe >> nth=0 >> internal:control=enter-frame >> (//*[contains(@class,'ui-chec
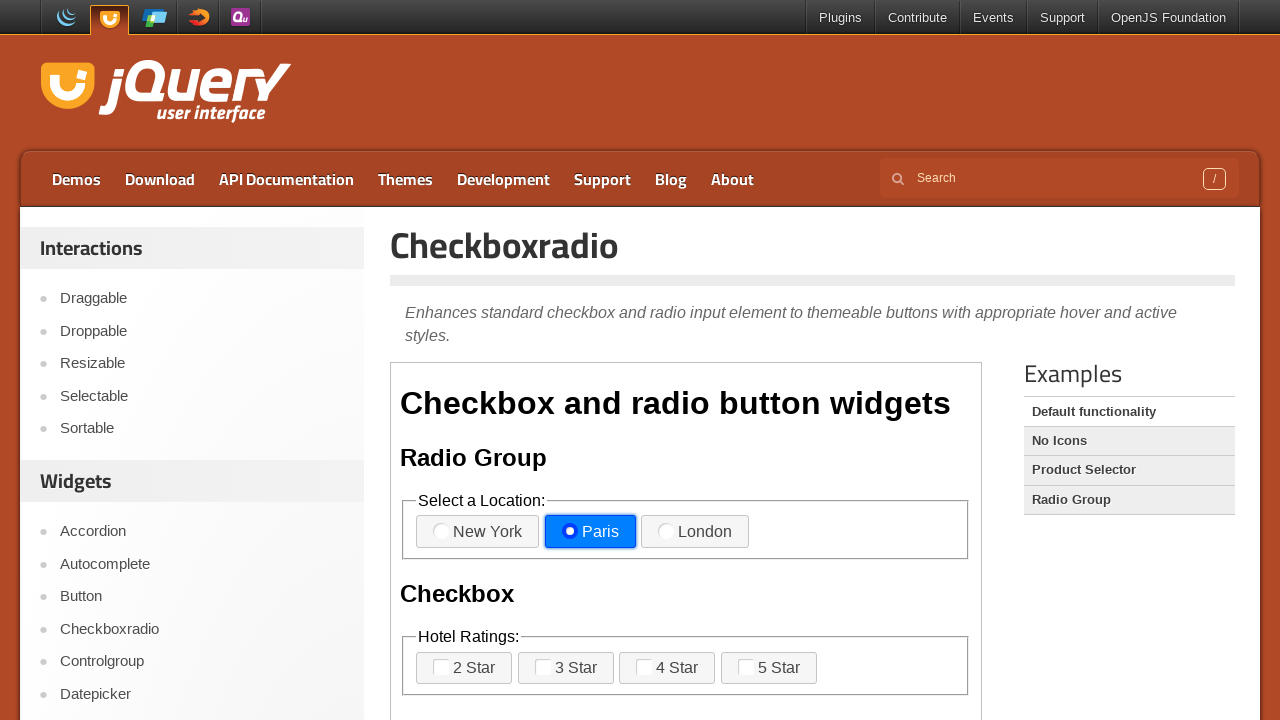

Scrolled the 7th checkbox/radio element into view
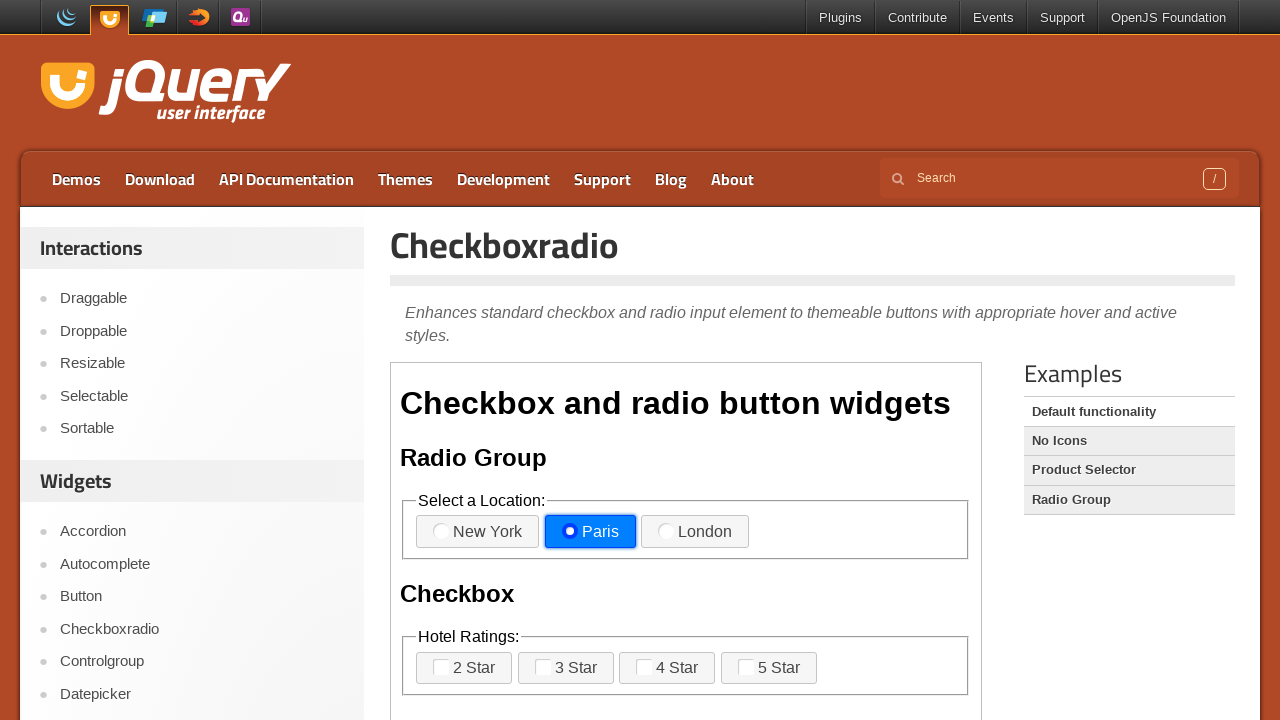

Scrolled the 9th checkbox/radio element into view
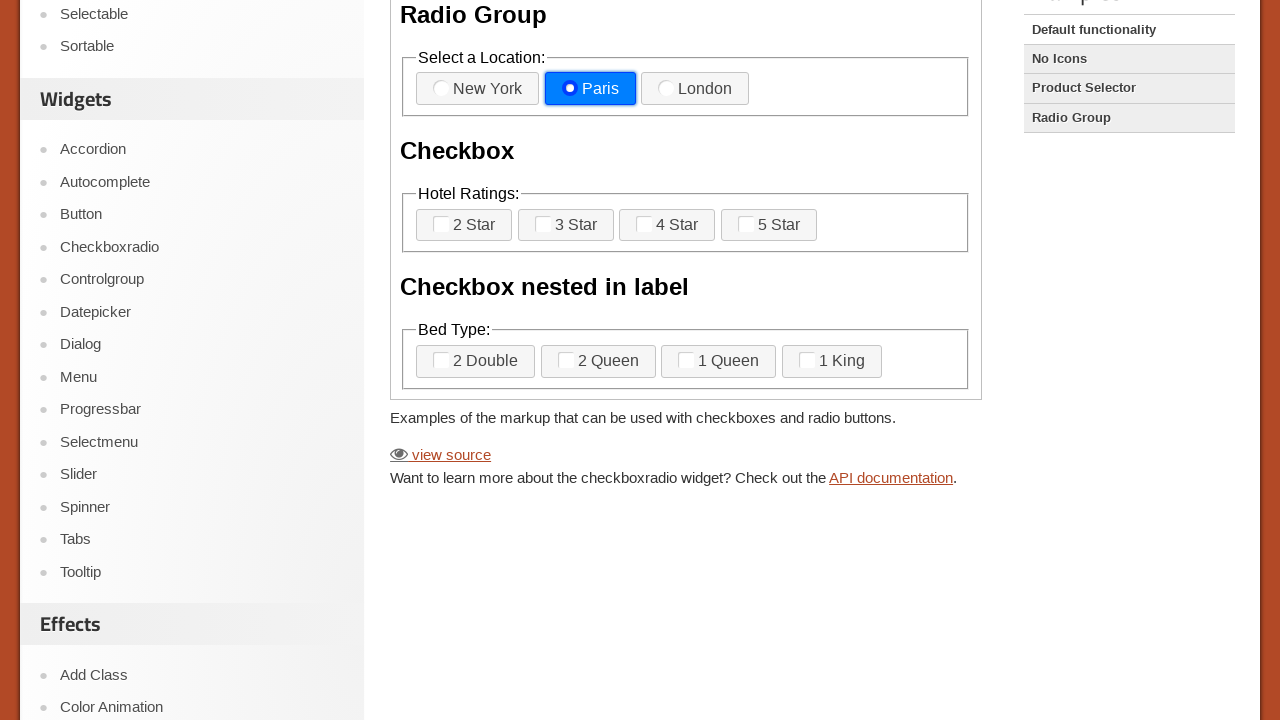

Clicked on the 9th checkbox/radio element at (566, 360) on iframe >> nth=0 >> internal:control=enter-frame >> (//*[contains(@class,'ui-chec
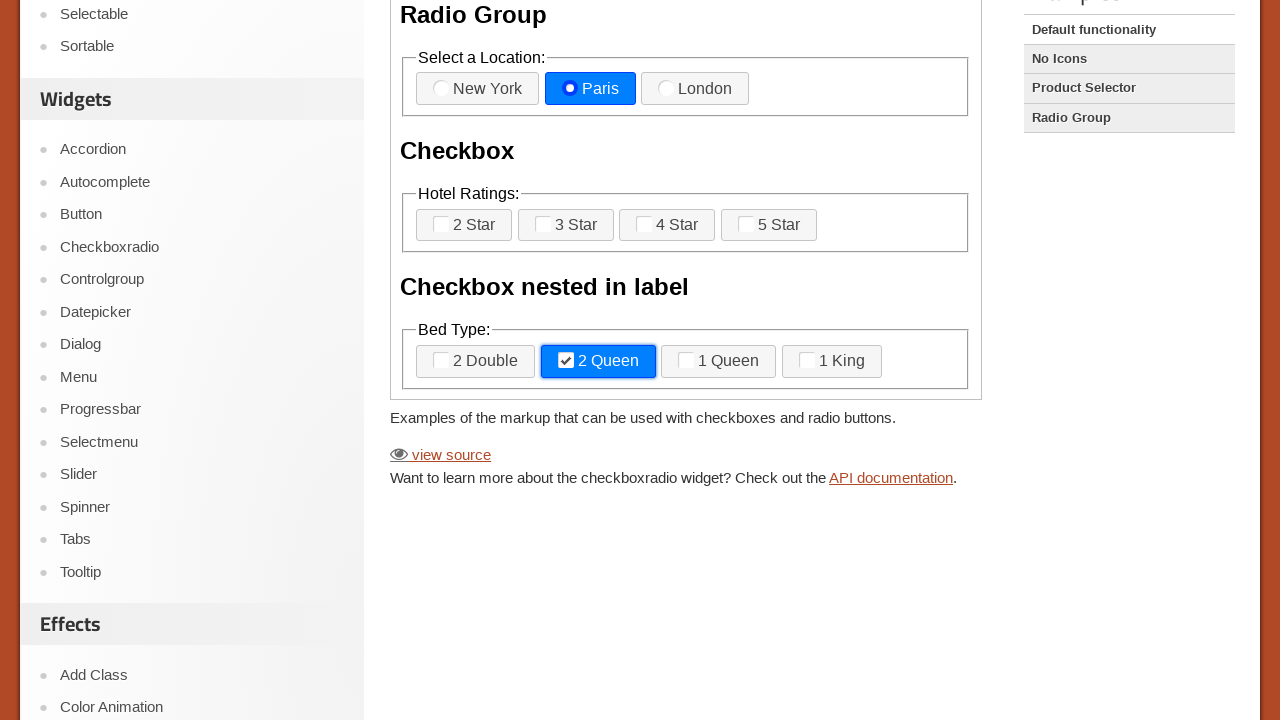

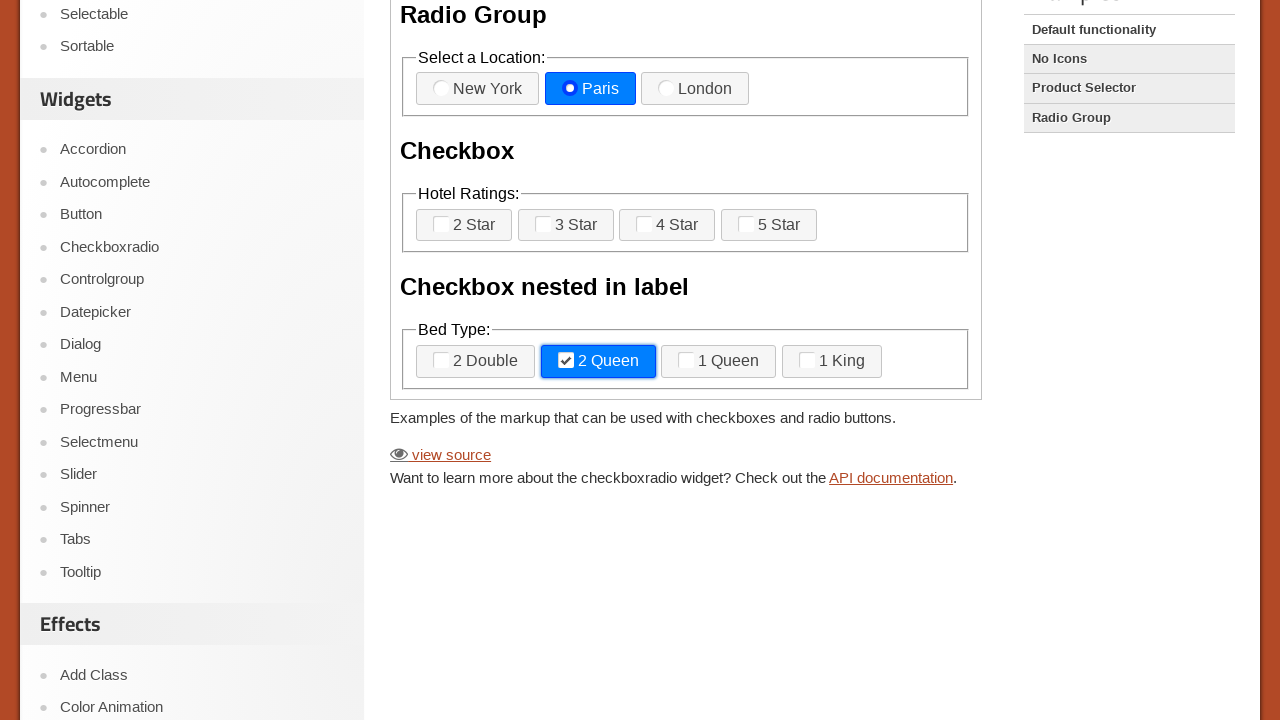